Tests clicking the Google Plus social media link in the footer, opening a new window, and handling window switching by closing the popup and returning to the parent window.

Starting URL: http://demo.automationtesting.in/Register.html

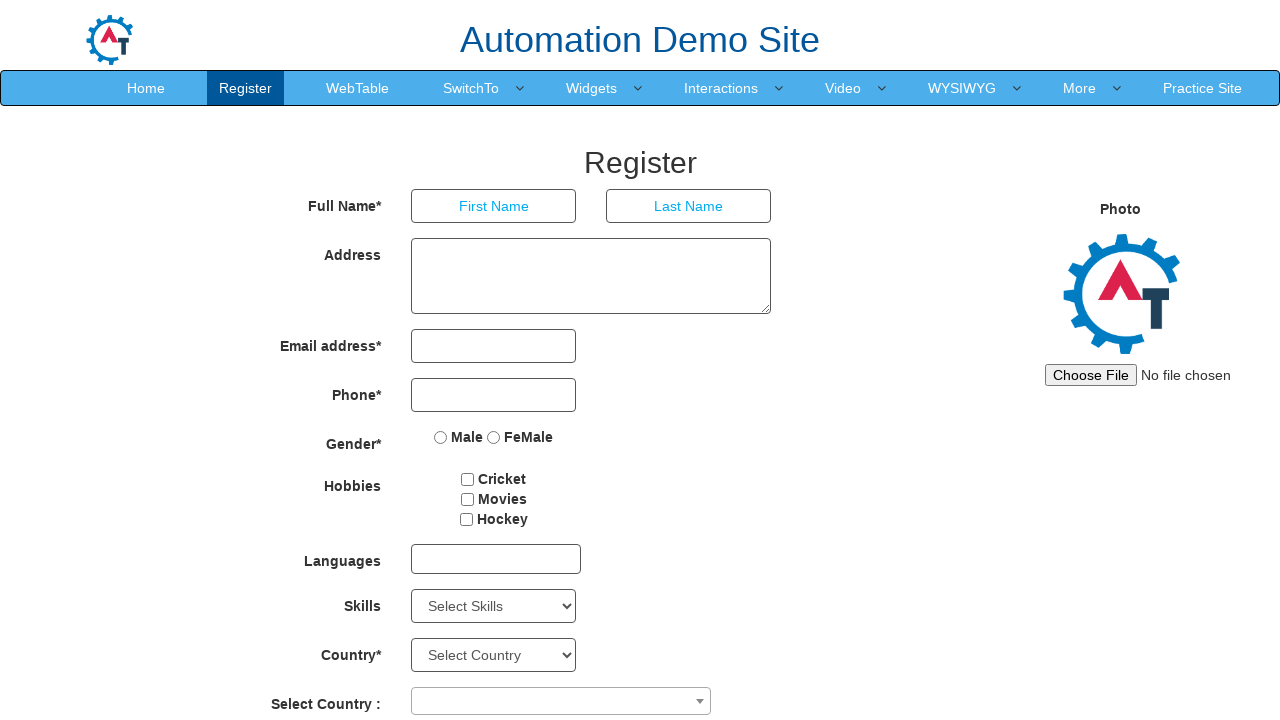

Clicked Google Plus social media link in footer, new window opened at (912, 685) on xpath=//*[@id='footer']/div/div/div[2]/a[4]
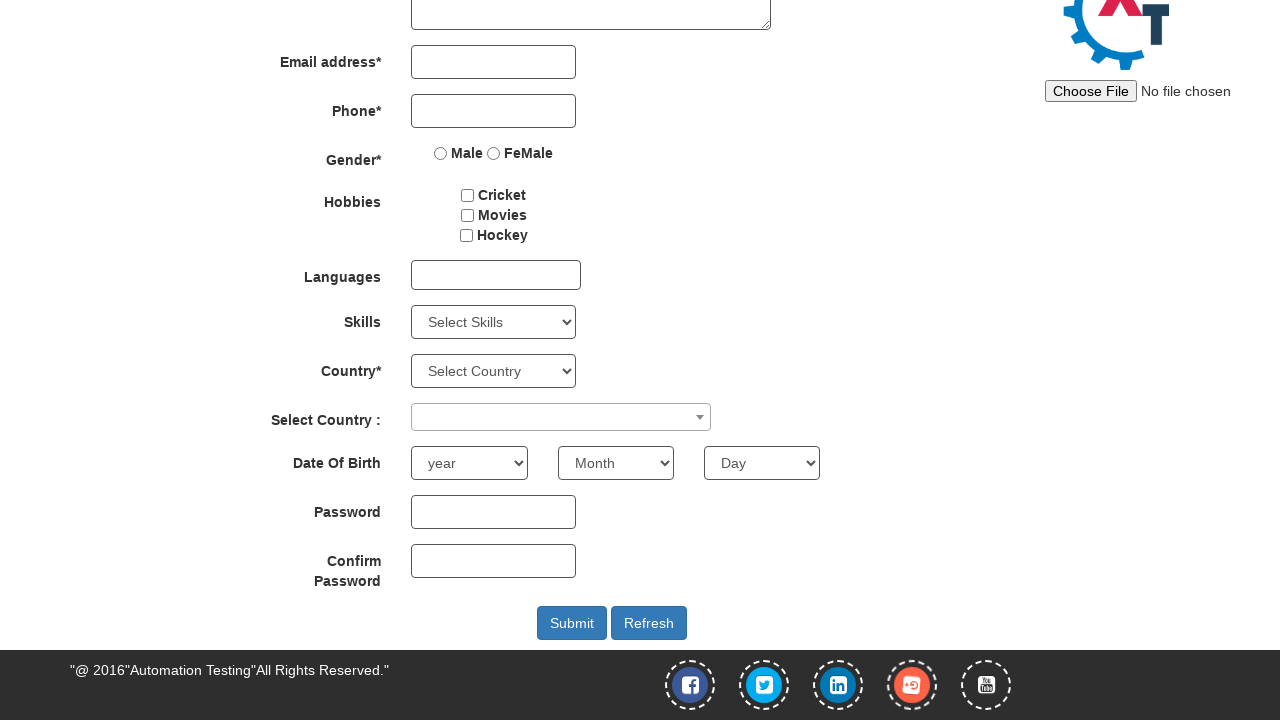

Captured new popup window reference
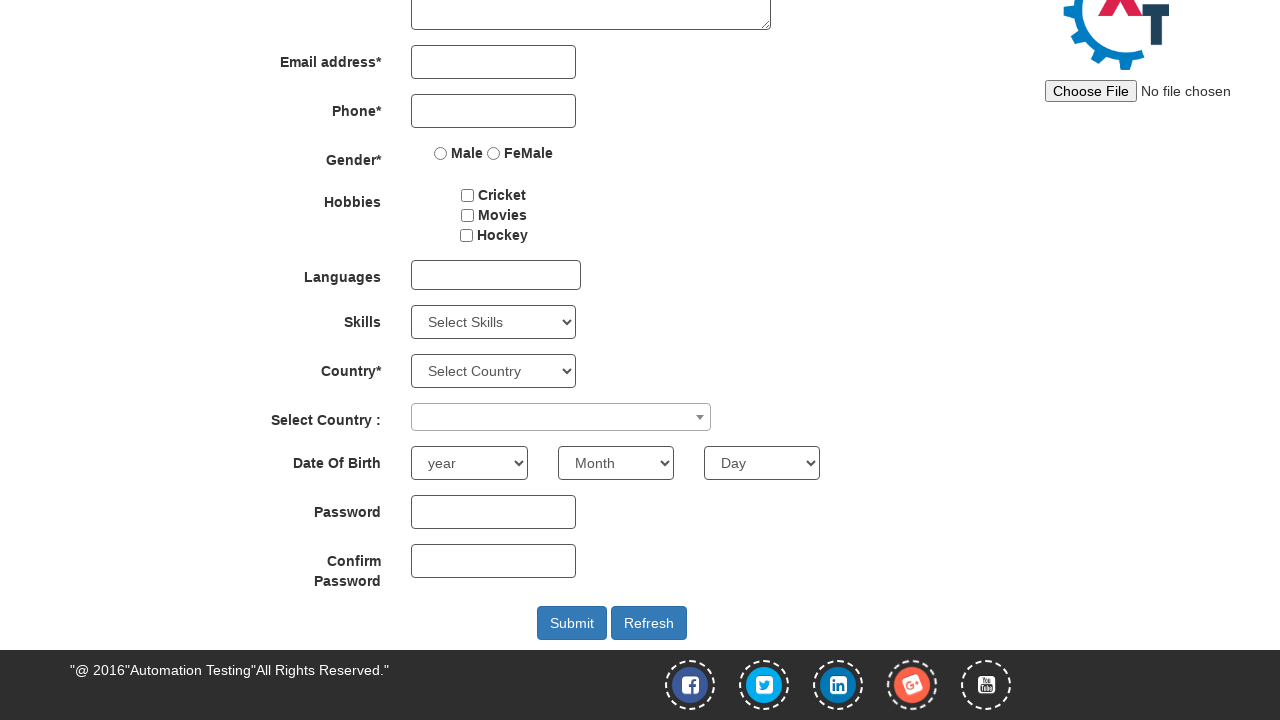

New popup window finished loading
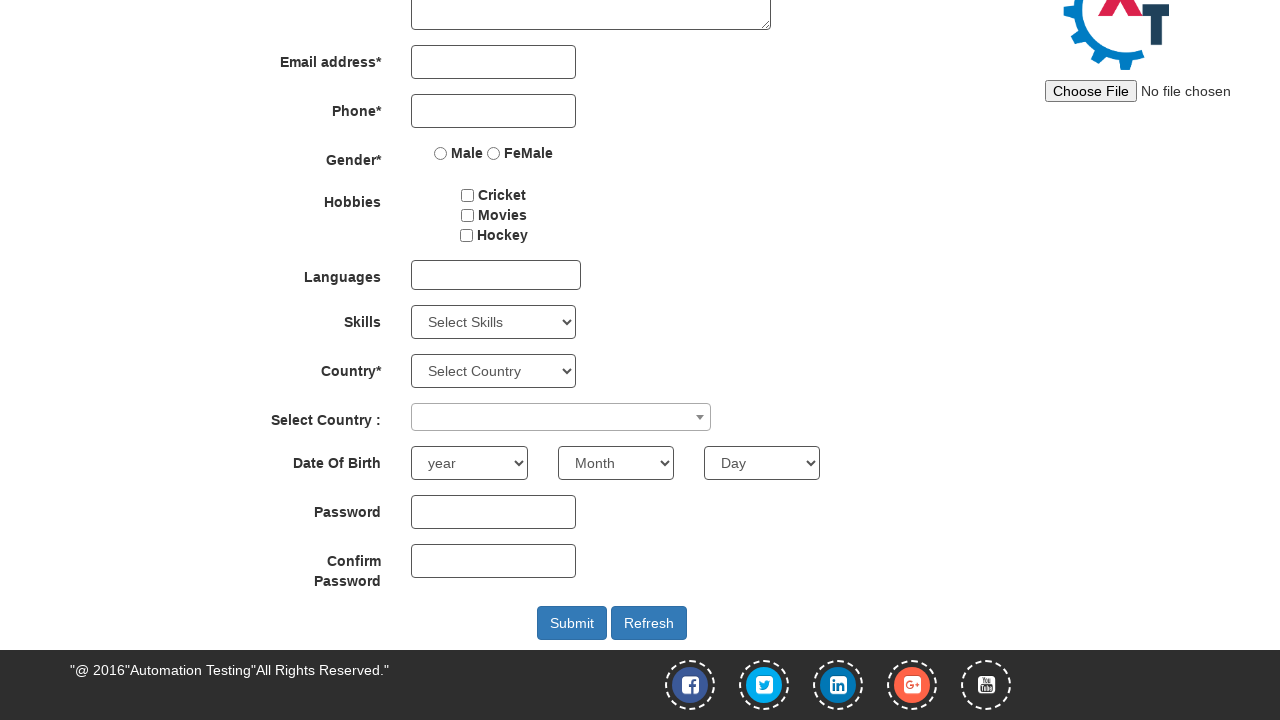

Closed Google Plus popup window, returned to parent window
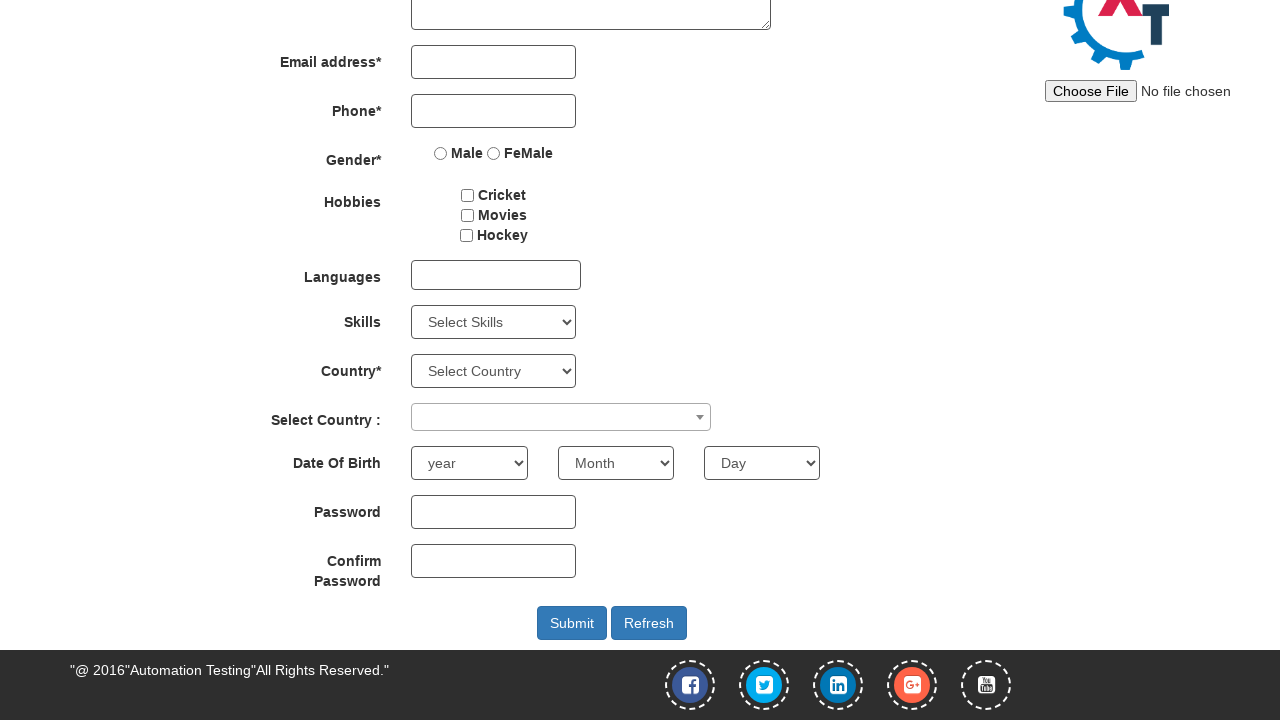

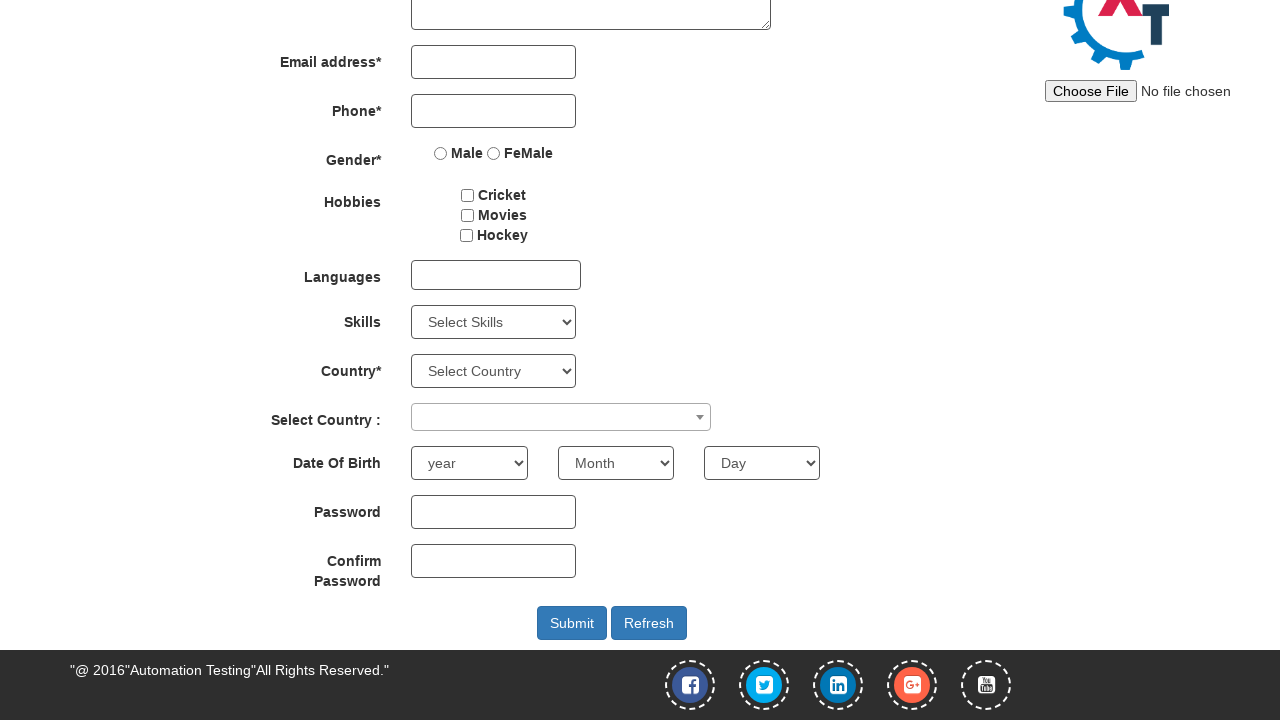